Tests a laminate flooring calculator by filling in dimension fields with values, clicking calculate, and verifying the calculated results including installation area, panel count, and price.

Starting URL: https://masterskayapola.ru/kalkulyator/laminata.html

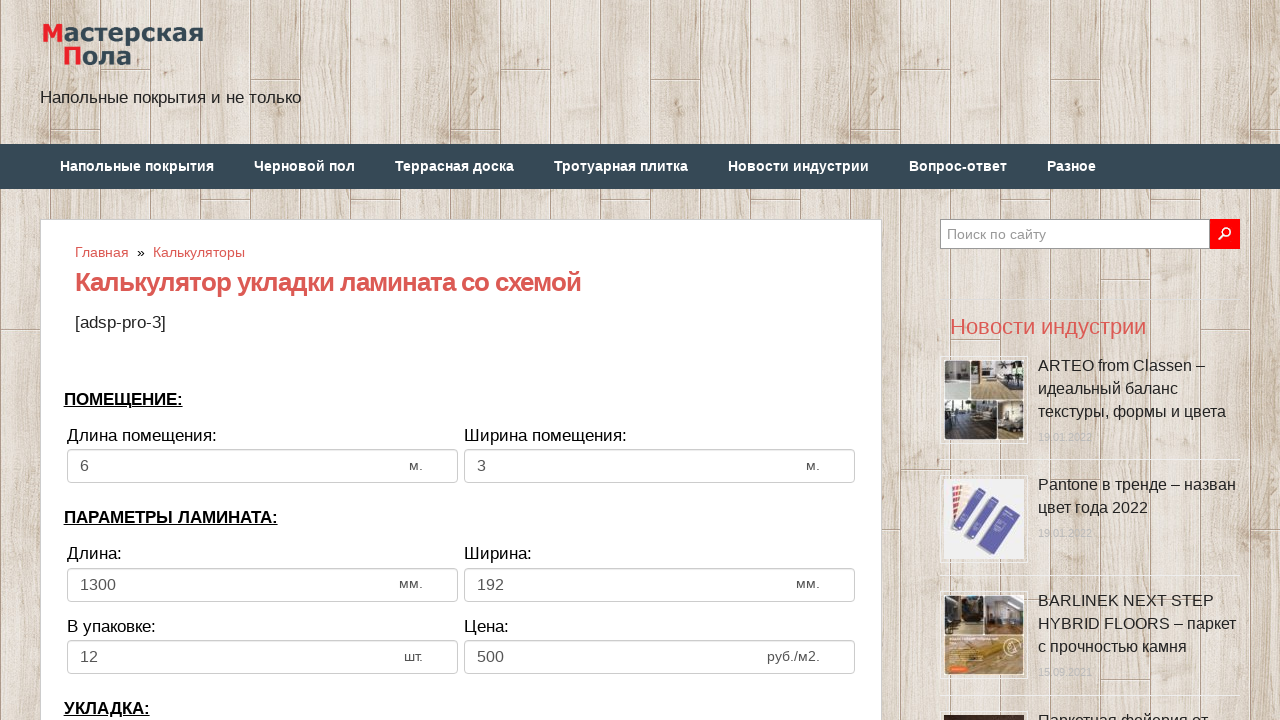

Page loaded with correct title
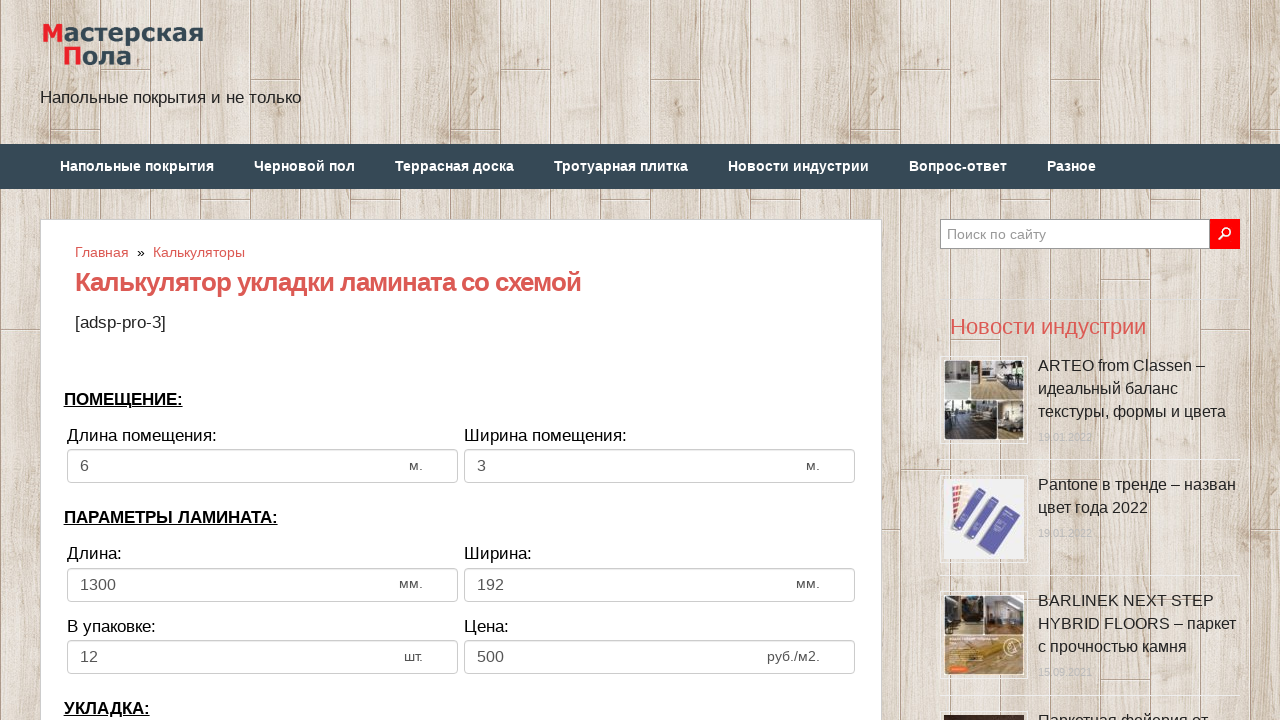

Located all dimension input fields
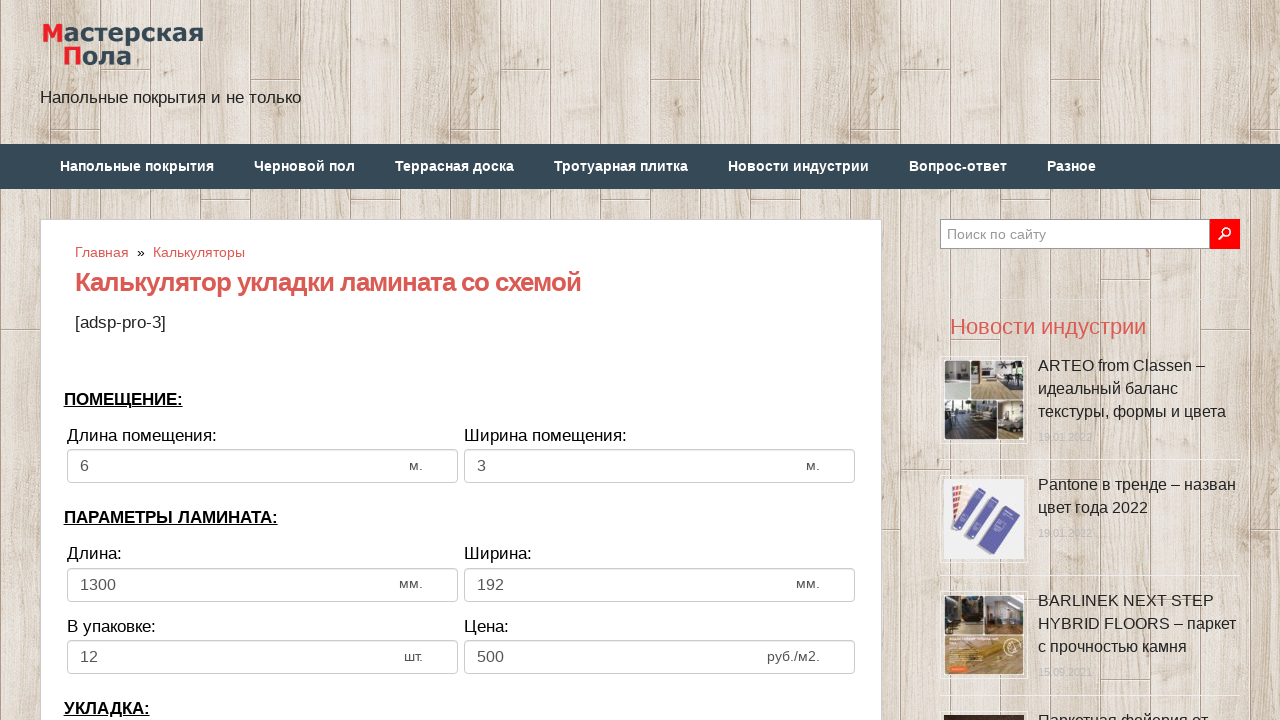

Filled dimension field 1 of 7 with value '5' on .form-control.checknumber >> nth=0
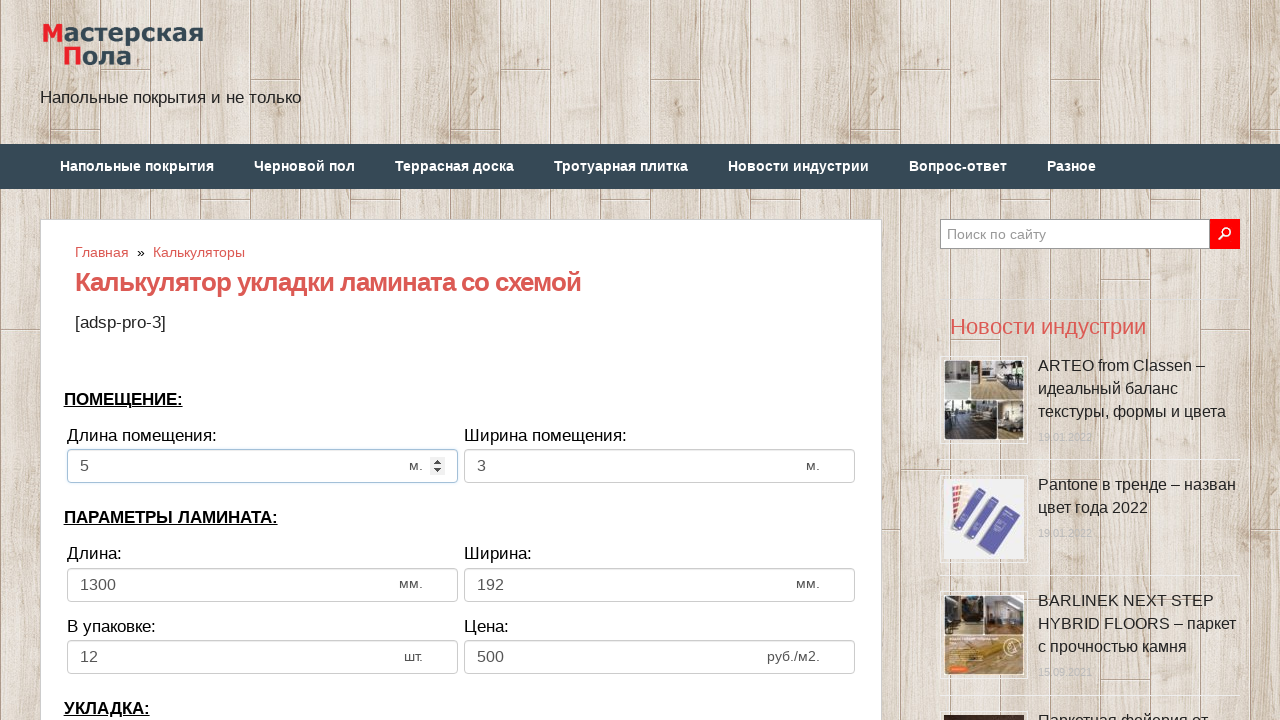

Filled dimension field 2 of 7 with value '5' on .form-control.checknumber >> nth=1
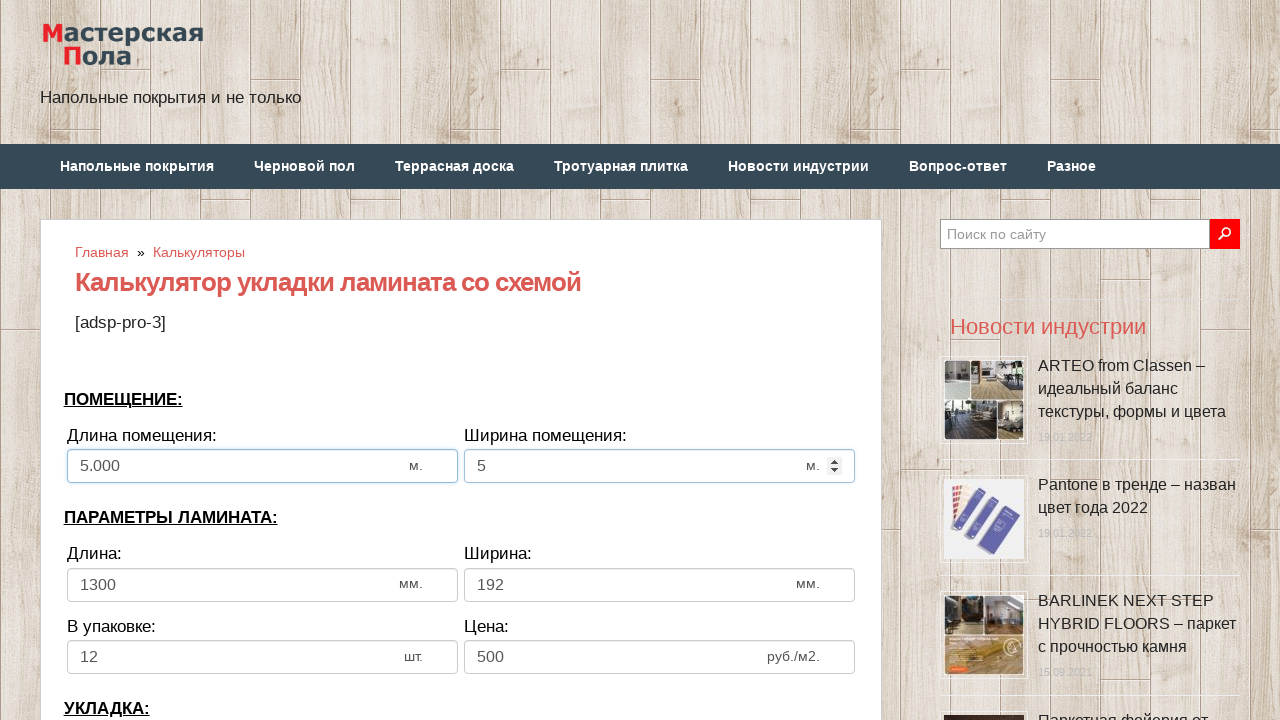

Filled dimension field 3 of 7 with value '5' on .form-control.checknumber >> nth=2
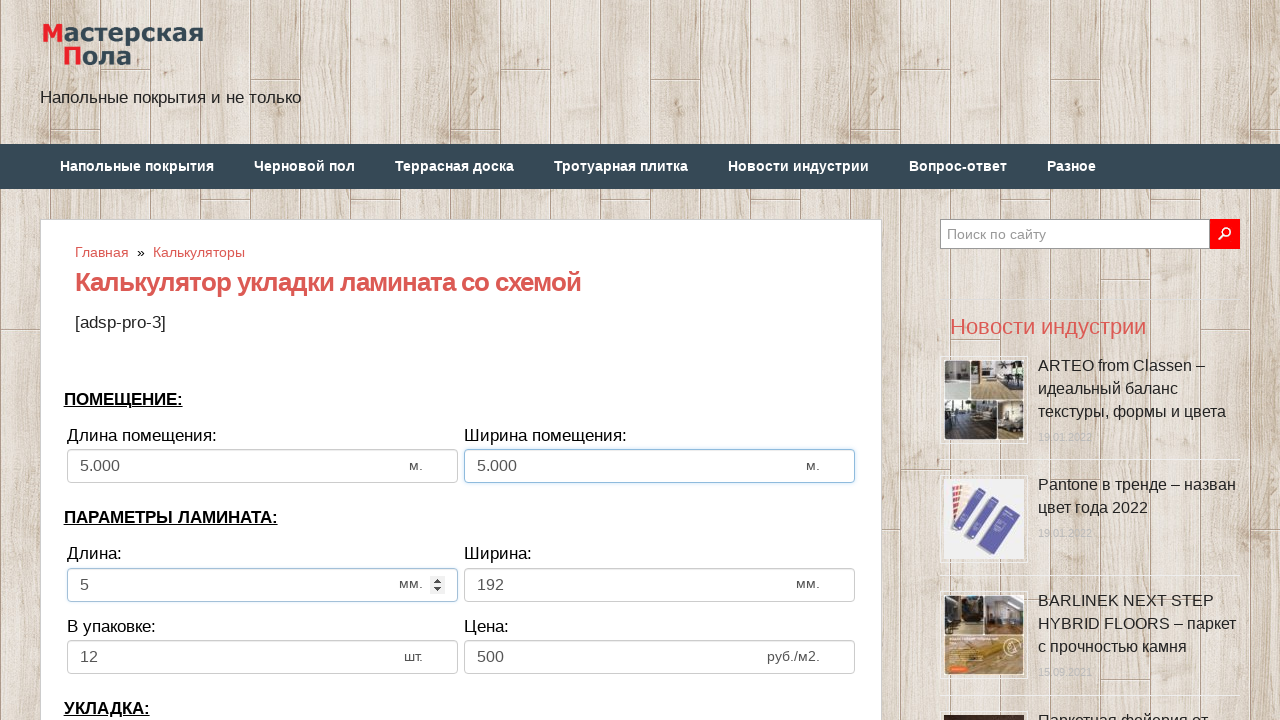

Filled dimension field 4 of 7 with value '5' on .form-control.checknumber >> nth=3
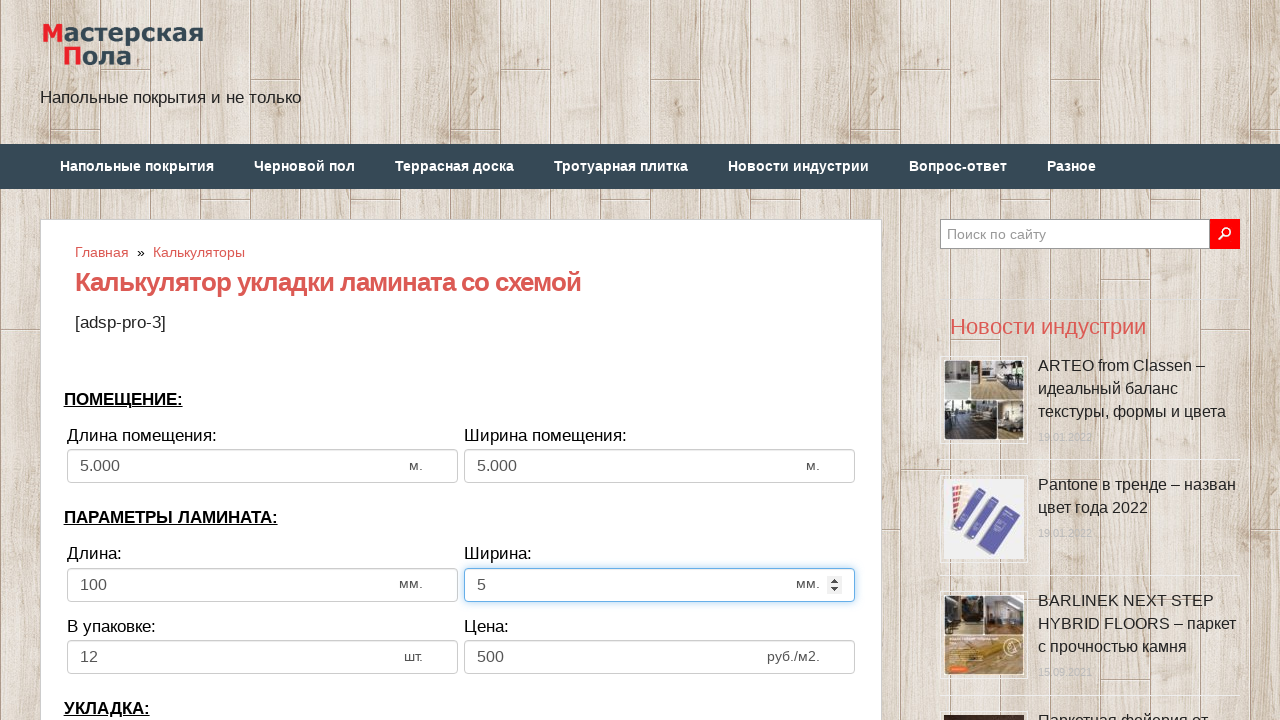

Filled dimension field 5 of 7 with value '5' on .form-control.checknumber >> nth=4
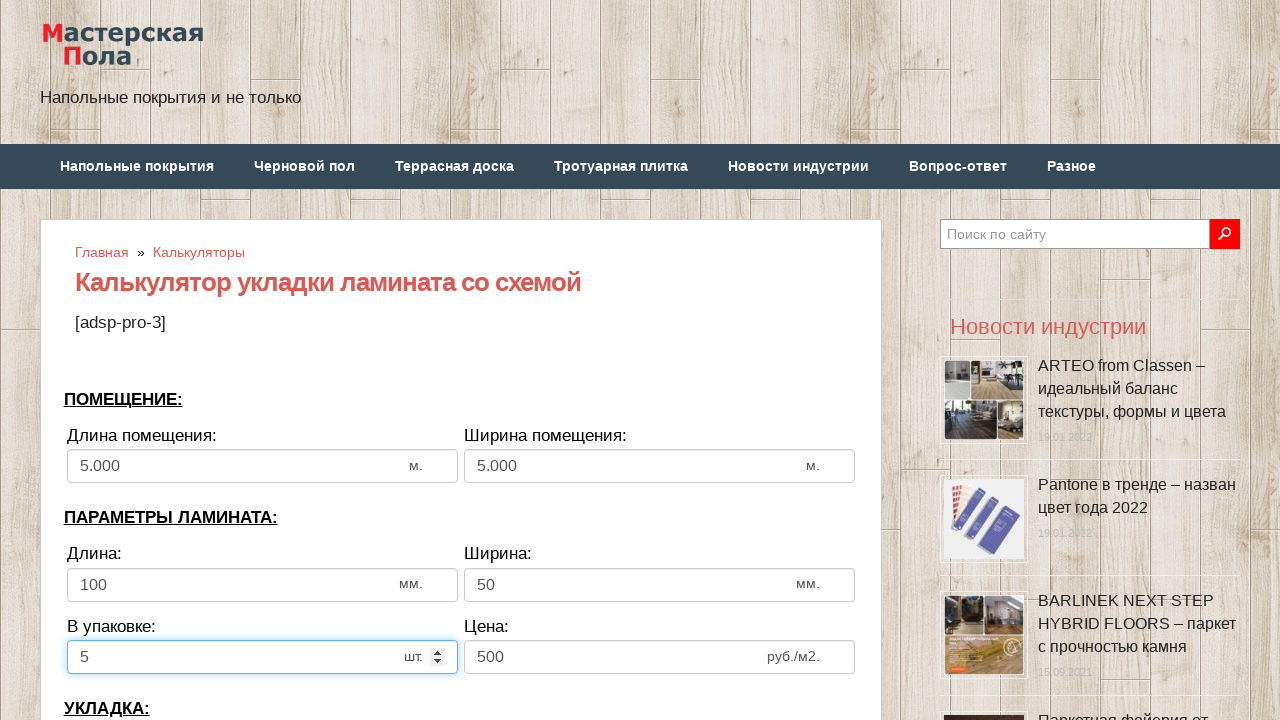

Filled dimension field 6 of 7 with value '5' on .form-control.checknumber >> nth=5
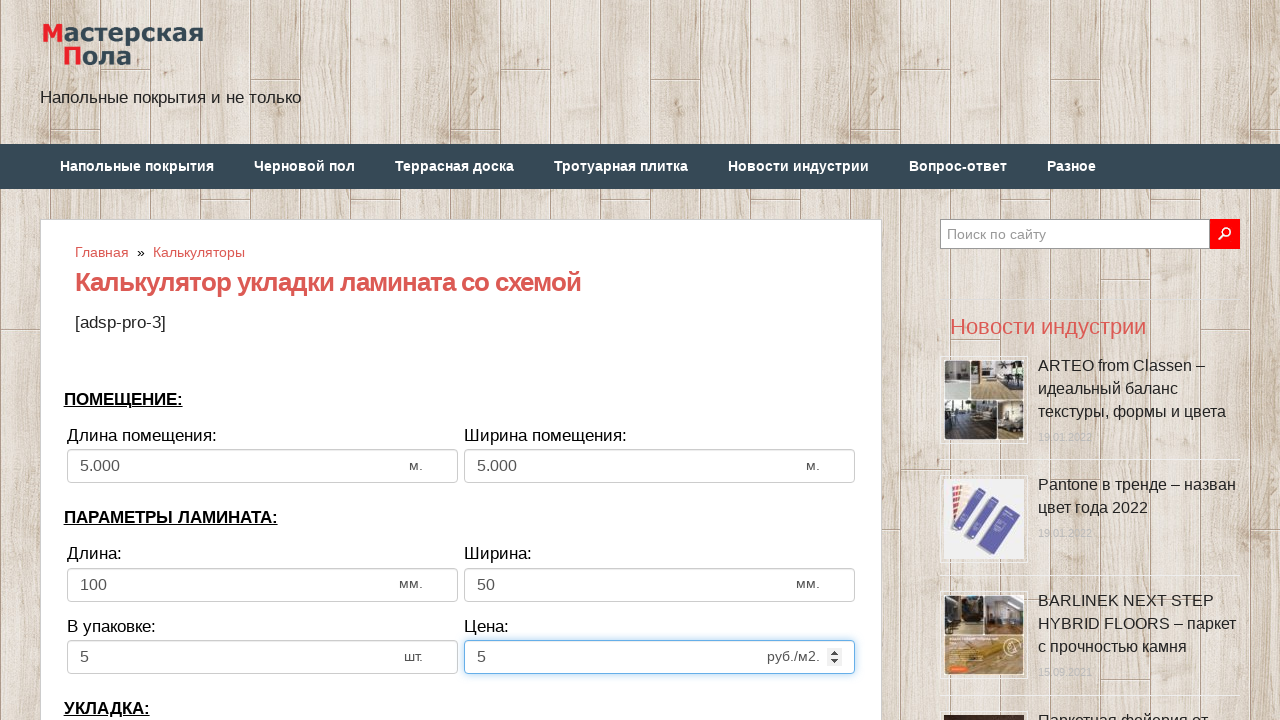

Filled dimension field 7 of 7 with value '5' on .form-control.checknumber >> nth=6
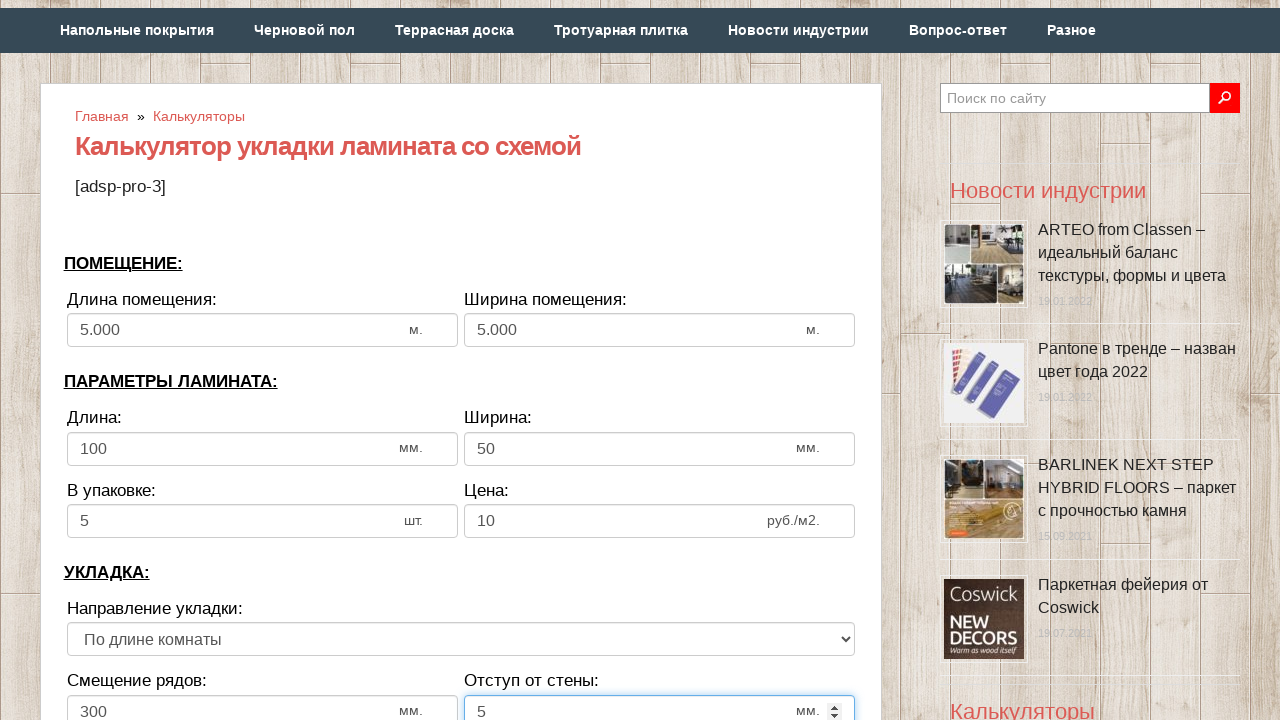

Clicked calculate button at (461, 361) on .btn.btn-secondary
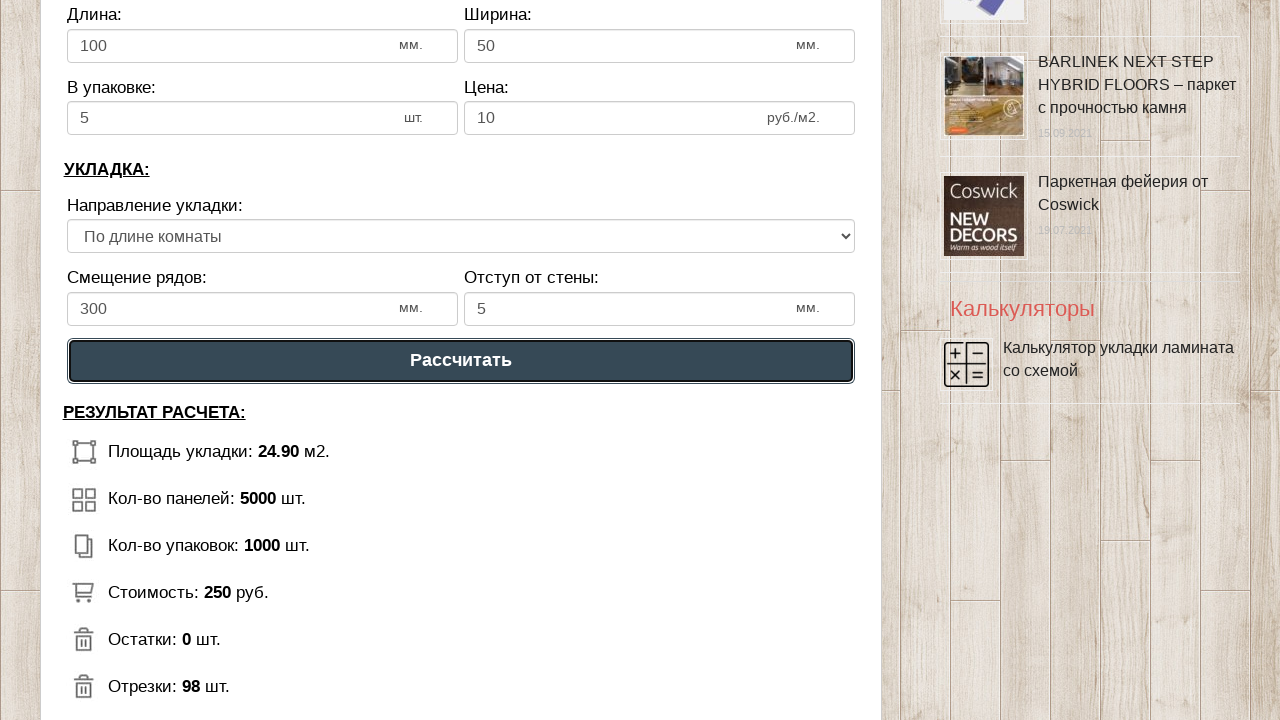

Calculation results appeared on page
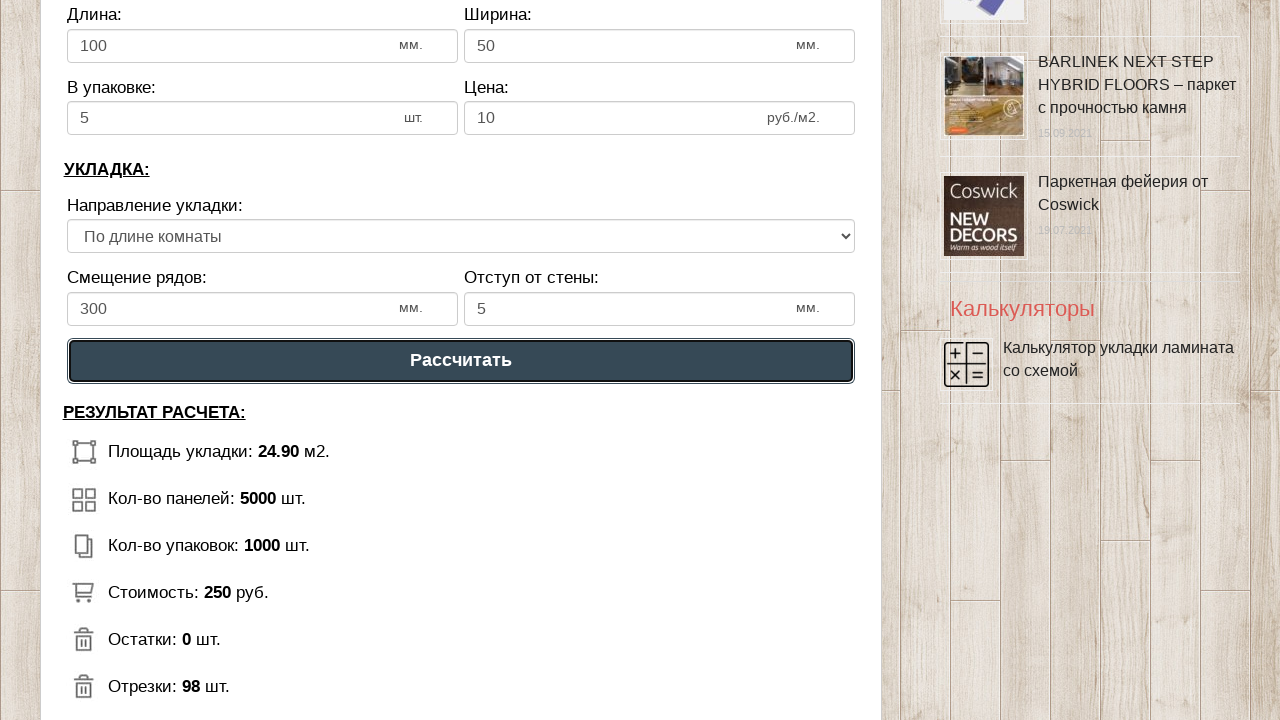

Installation direction dropdown verified as present
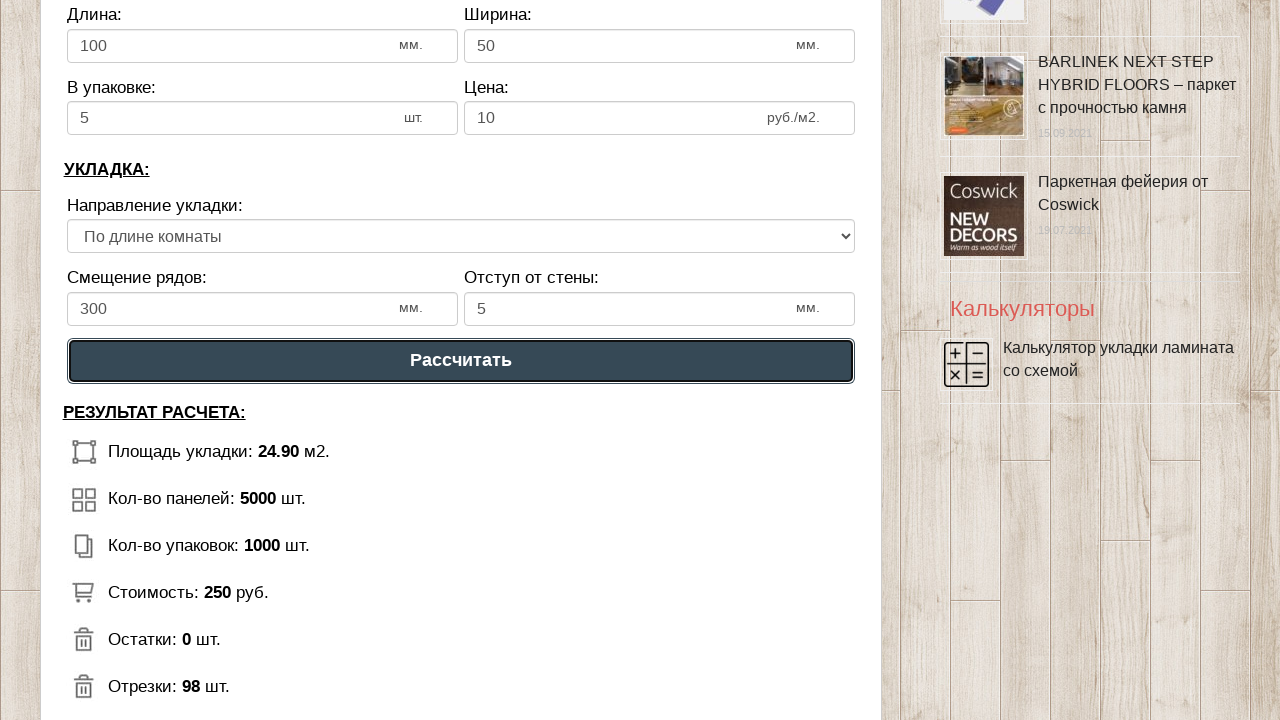

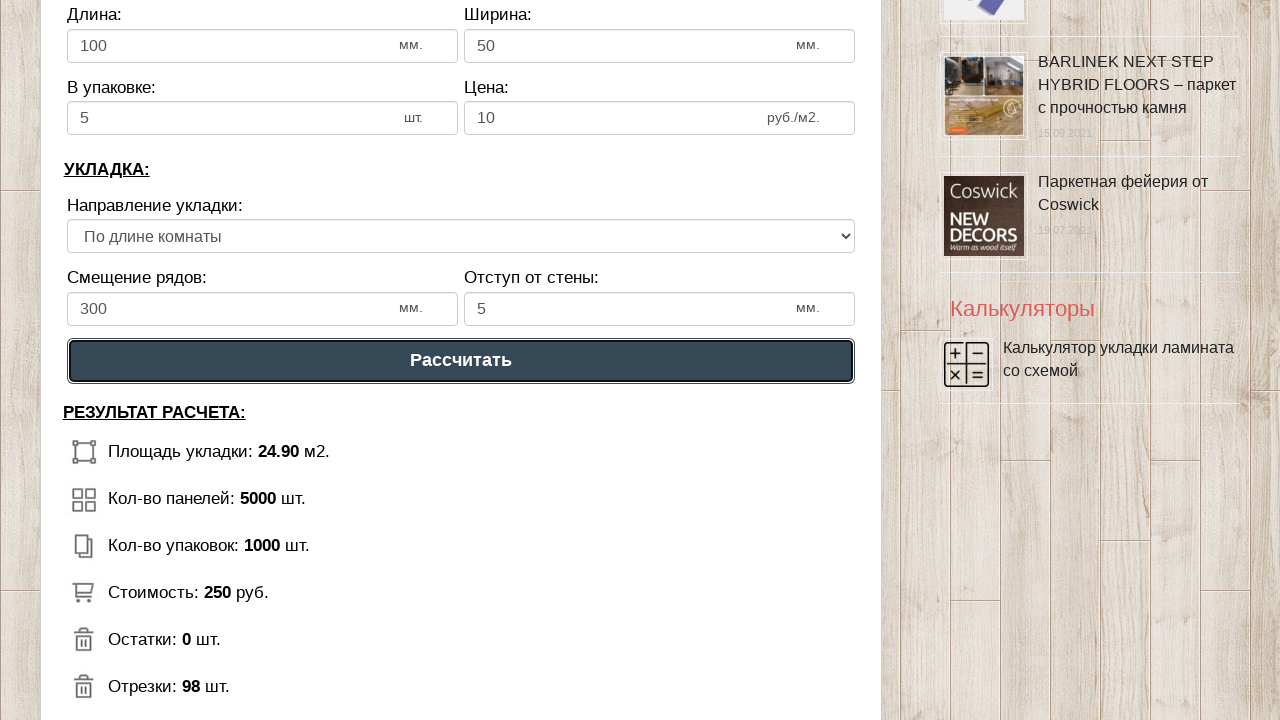